Tests multi-select dropdown by selecting multiple options

Starting URL: https://trytestingthis.netlify.app/

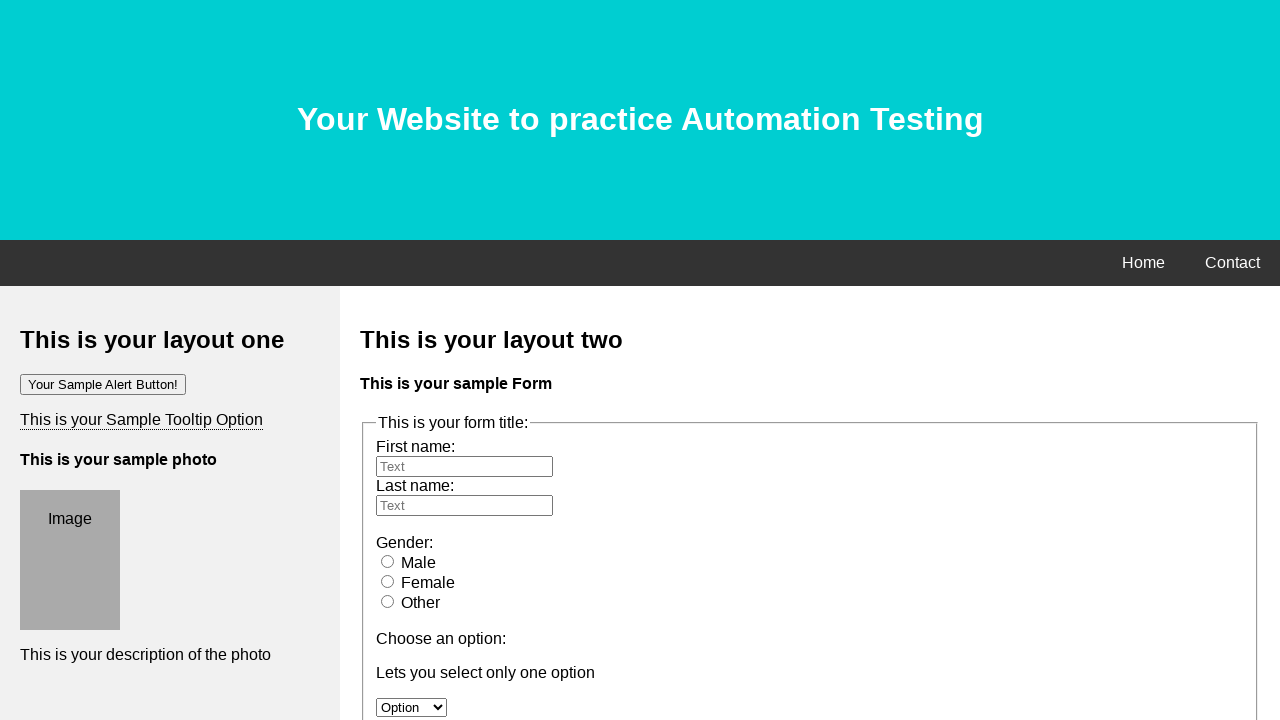

Clicked on multi-select dropdown element at (404, 361) on #owc
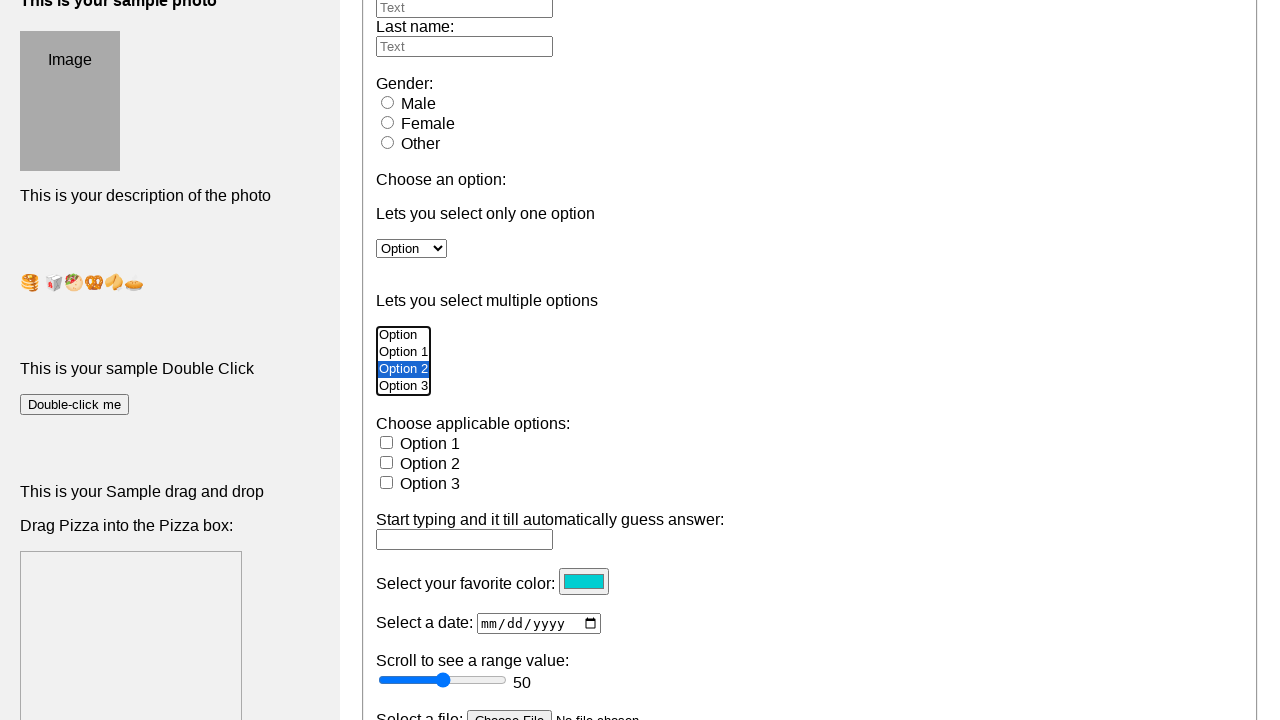

Selected 'option 1' from dropdown on #owc
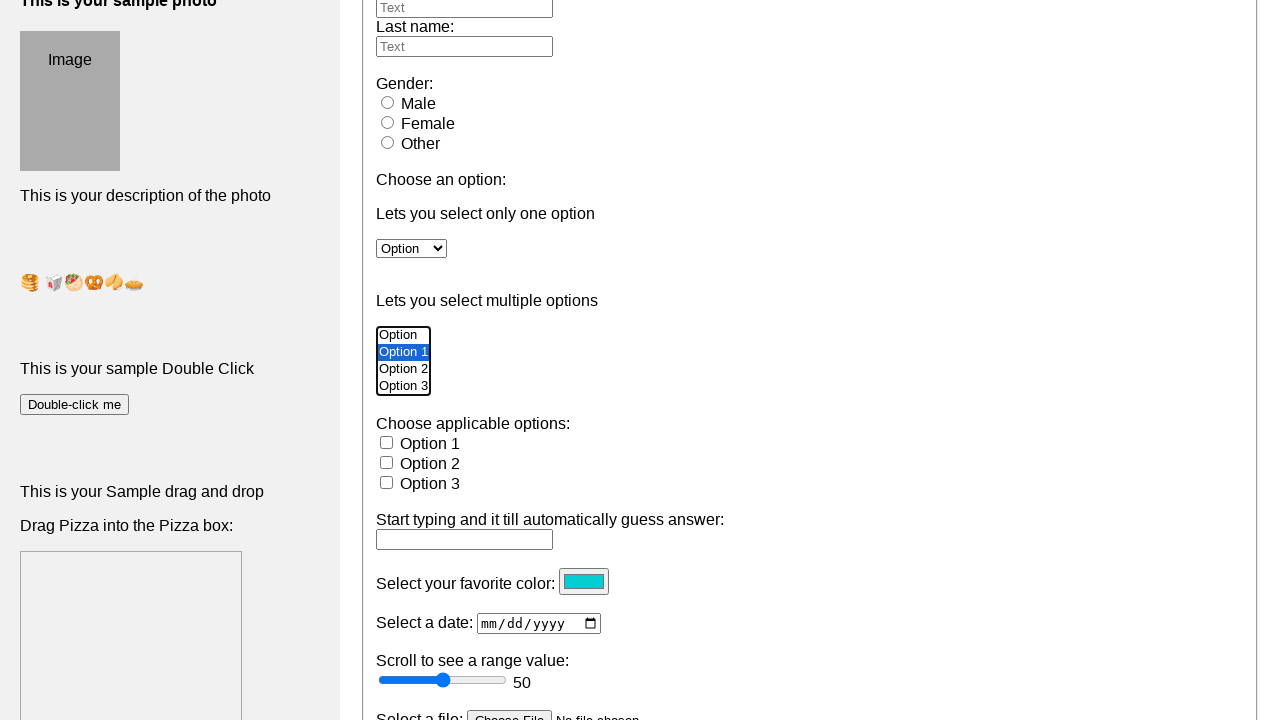

Selected 'option 2' from dropdown on #owc
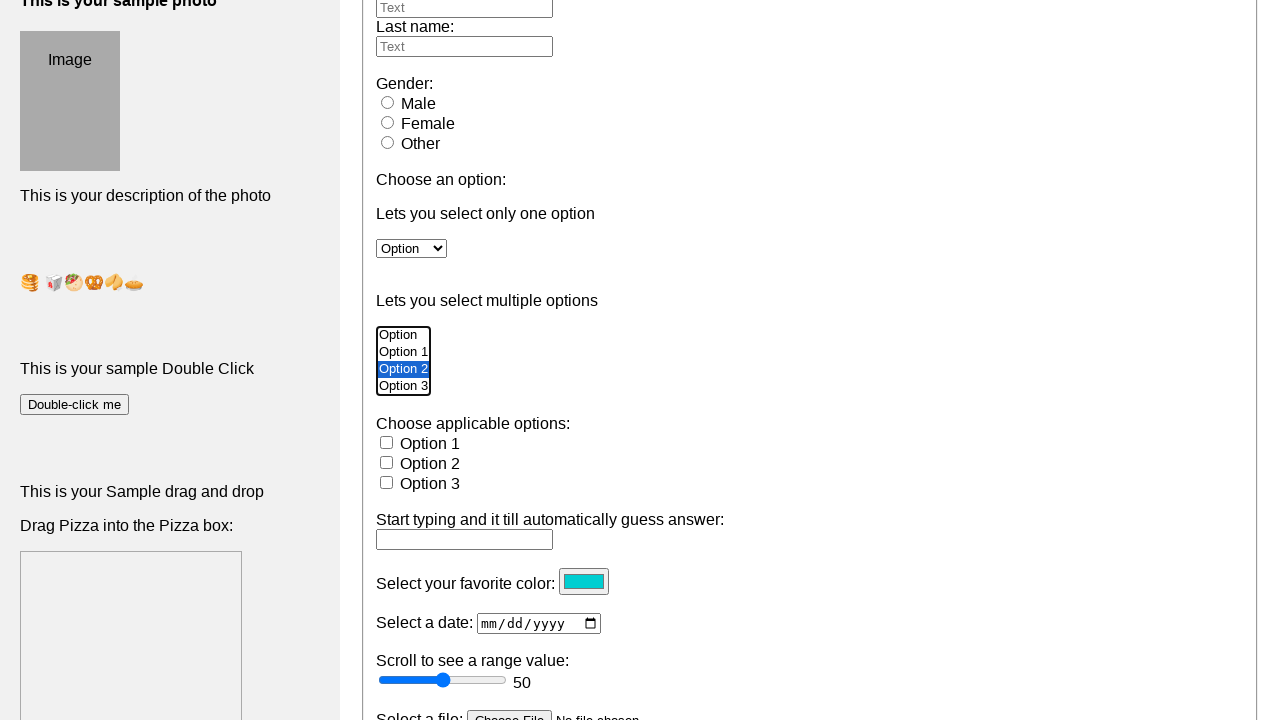

Selected 'option 3' from dropdown on #owc
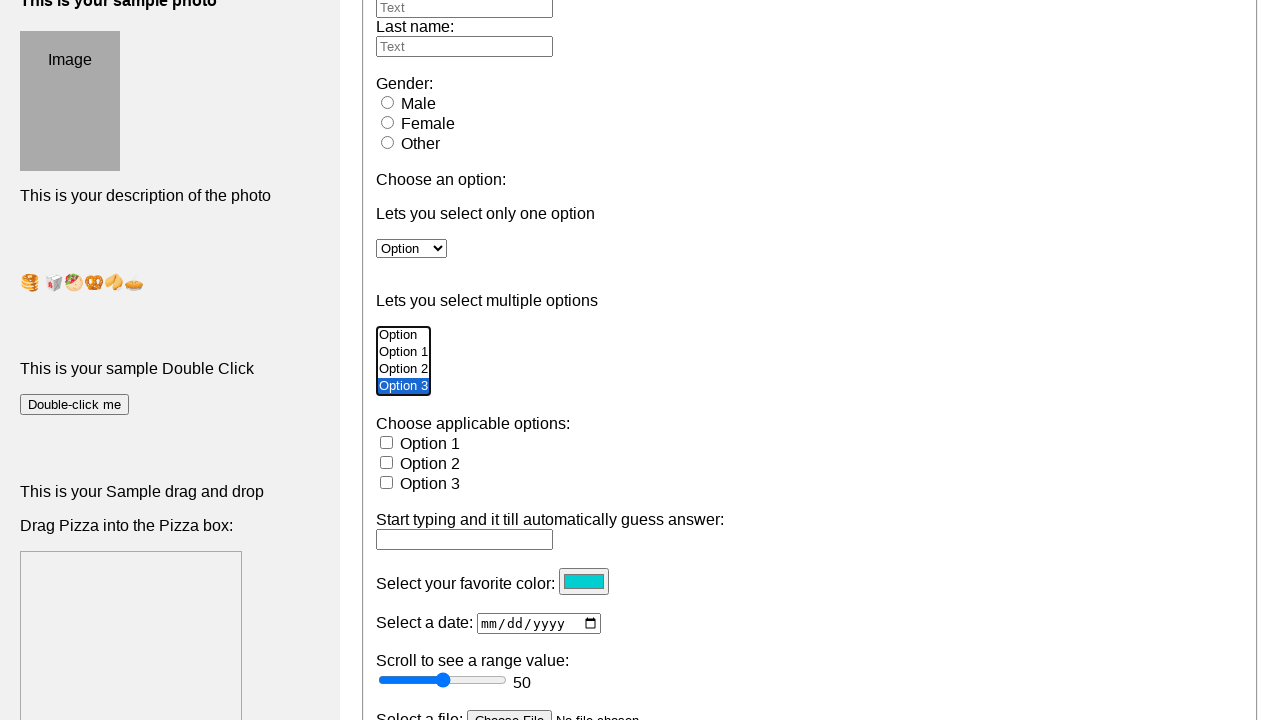

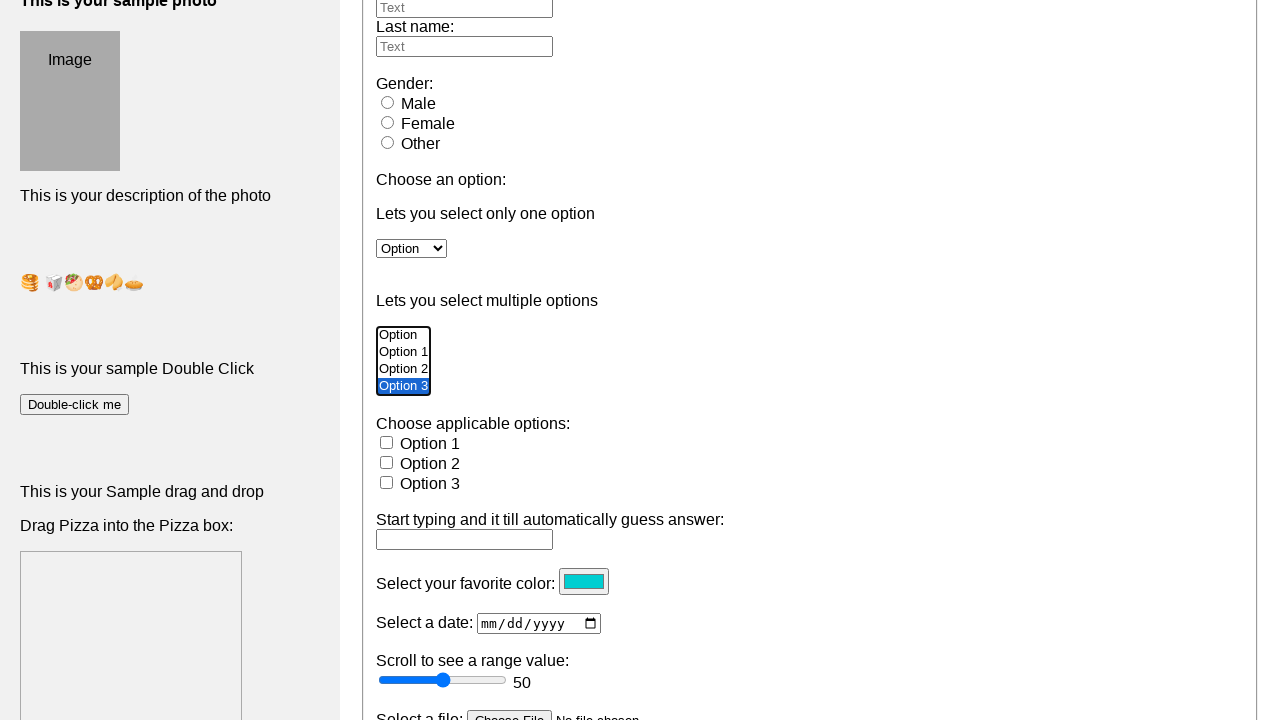